Tests right-click context menu functionality by performing a right-click on a designated area, verifying the alert message, accepting the alert, then clicking a link to open a new tab and verifying the heading text on the new page.

Starting URL: https://the-internet.herokuapp.com/context_menu

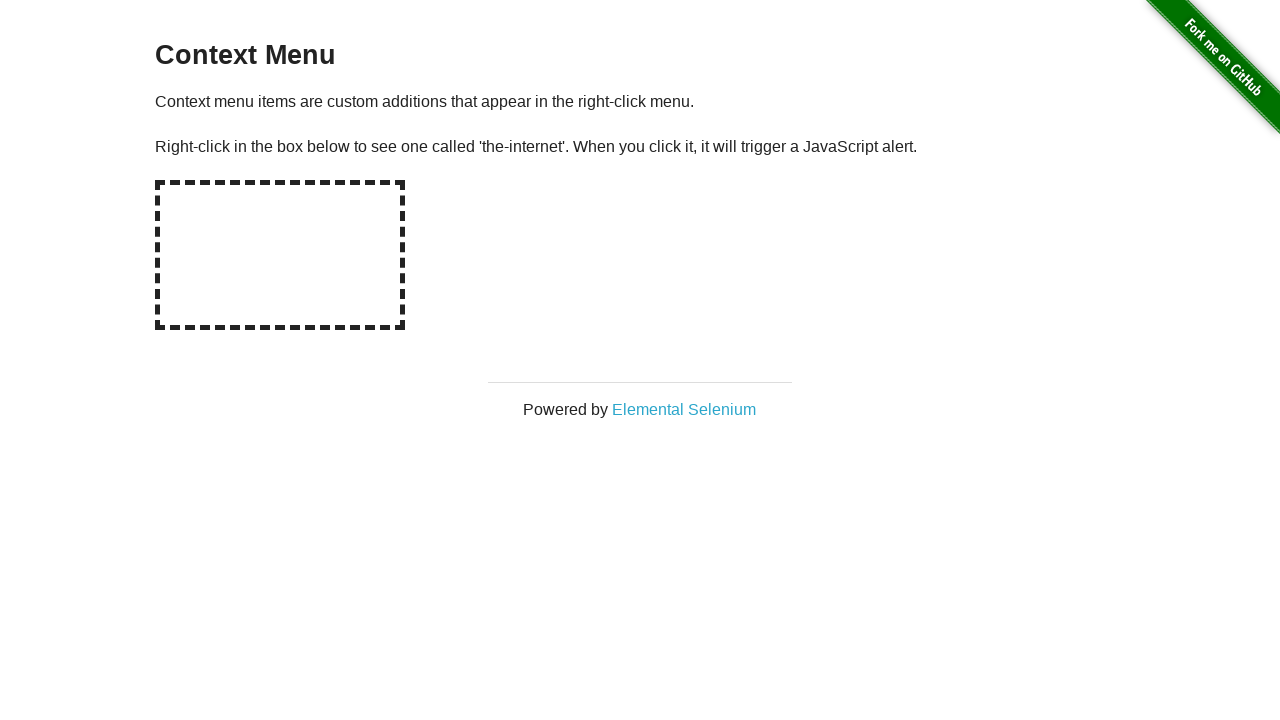

Right-clicked on the hot-spot area to trigger context menu at (280, 255) on #hot-spot
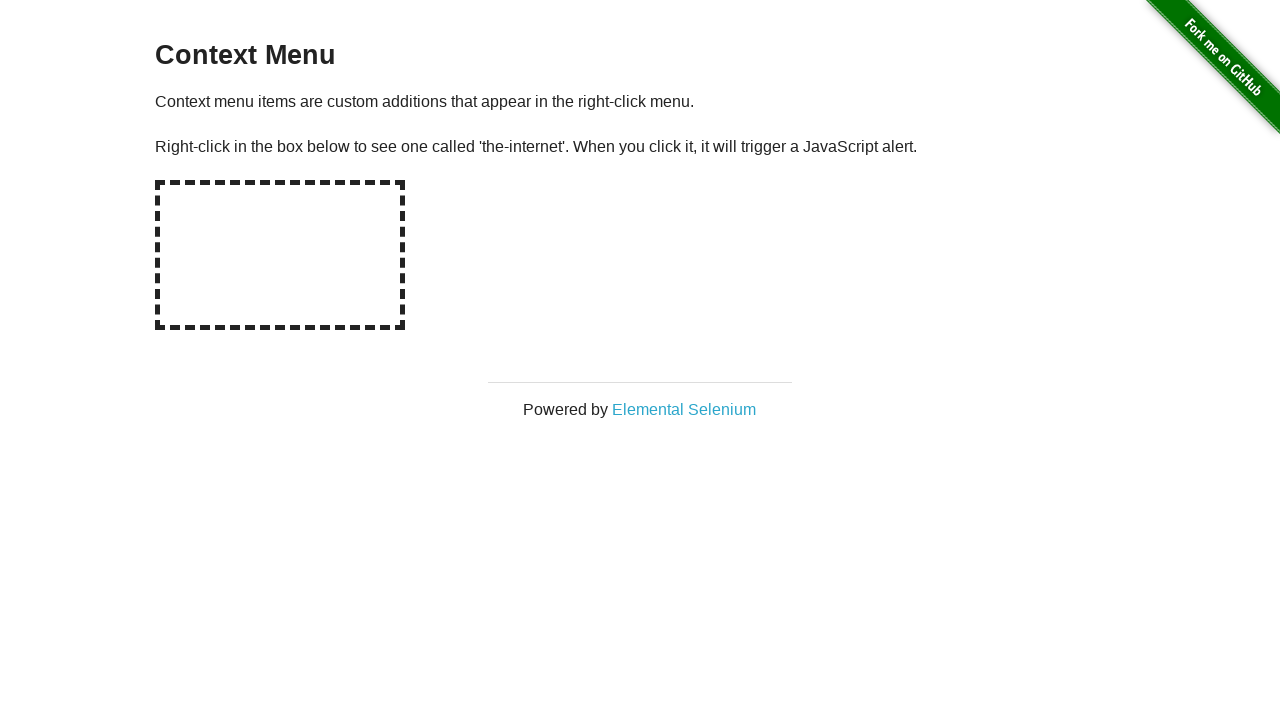

Set up dialog handler to capture and accept alert
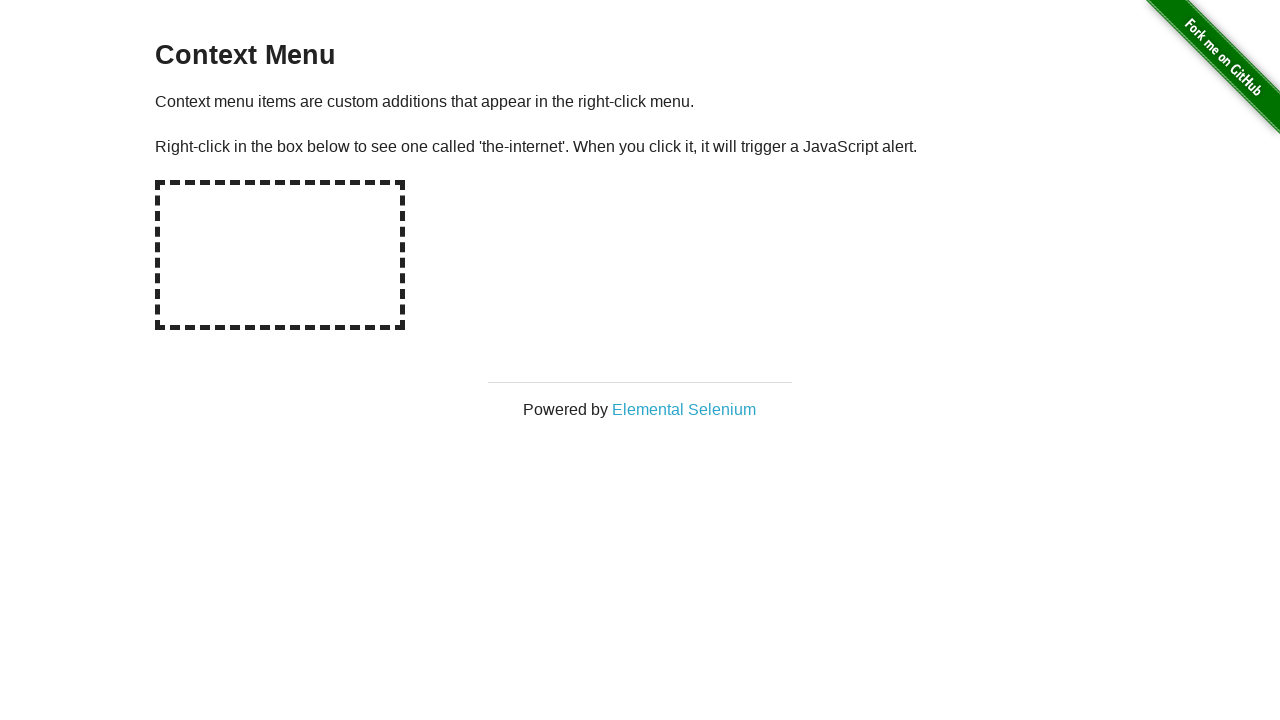

Right-clicked on hot-spot again to trigger the alert dialog at (280, 255) on #hot-spot
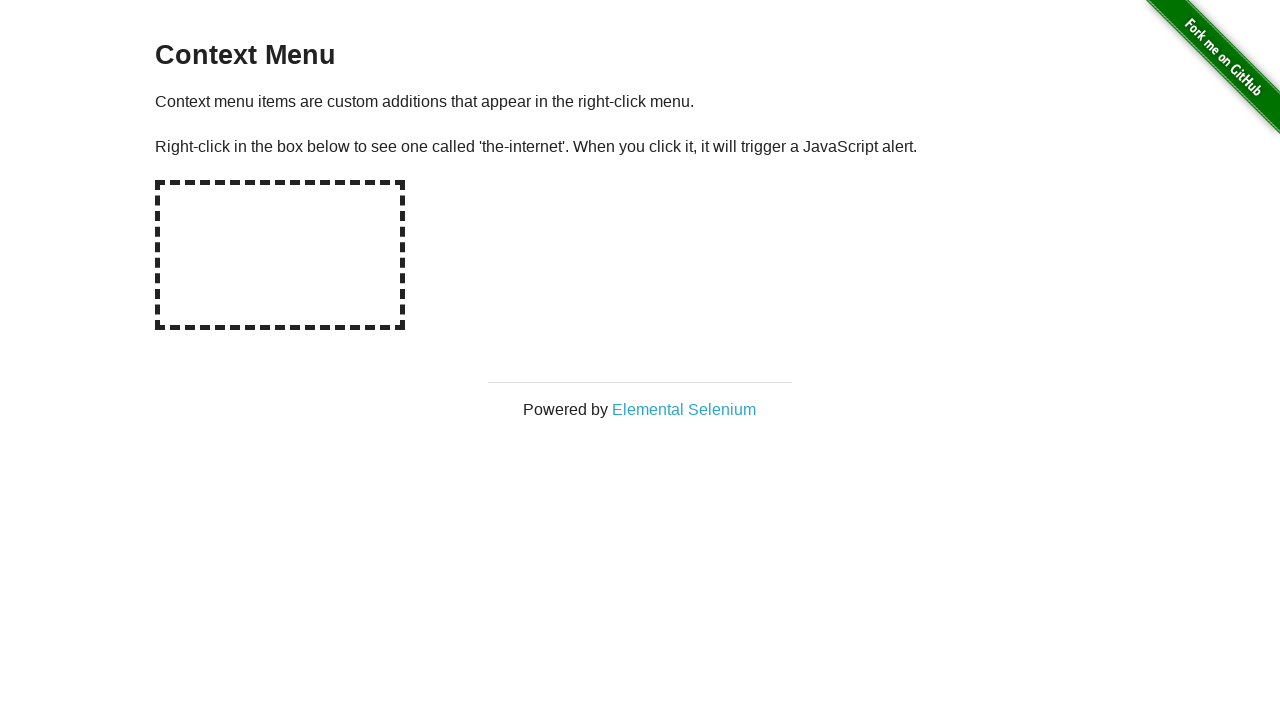

Waited for dialog to be handled
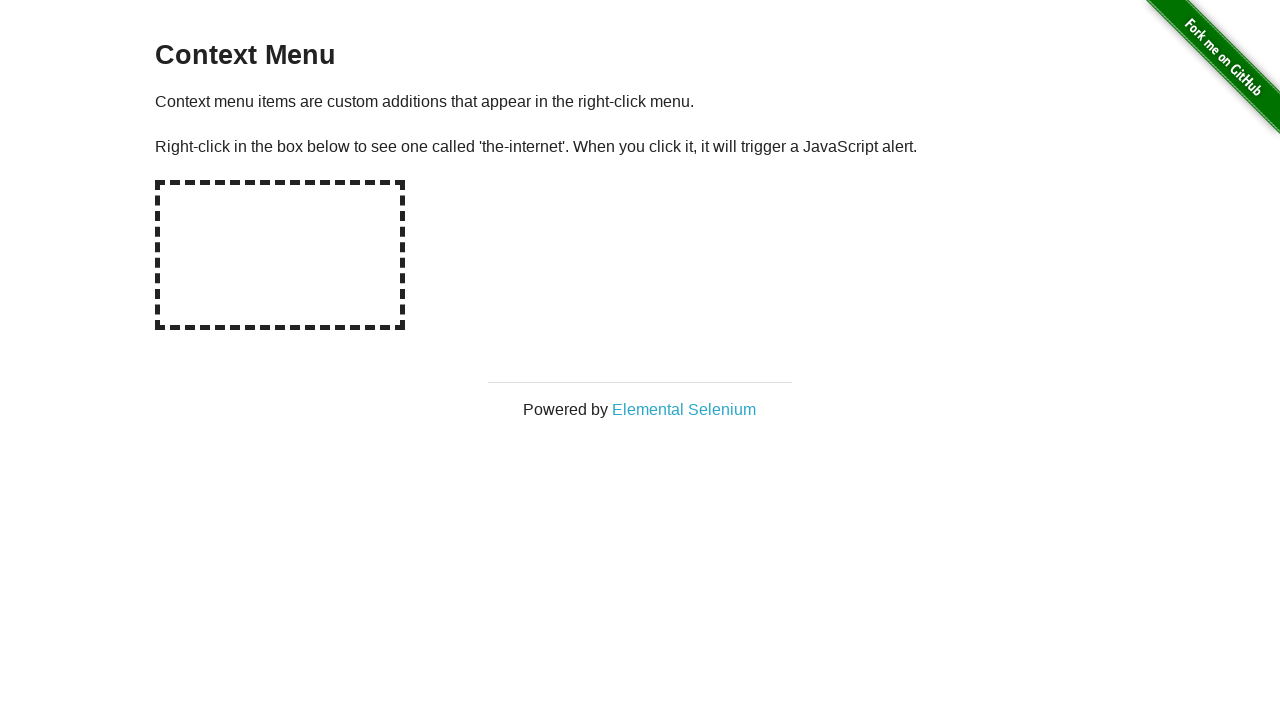

Clicked on 'Elemental Selenium' link to open in new tab at (684, 409) on text=Elemental Selenium
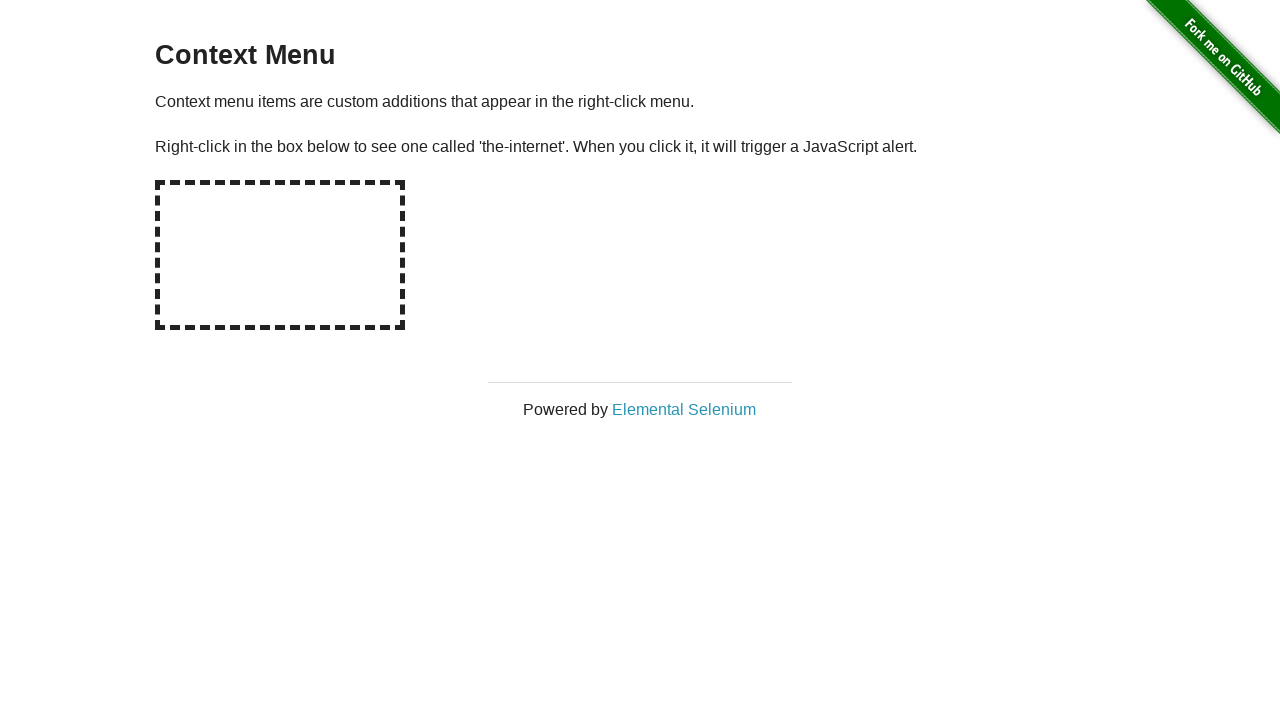

New page loaded and ready
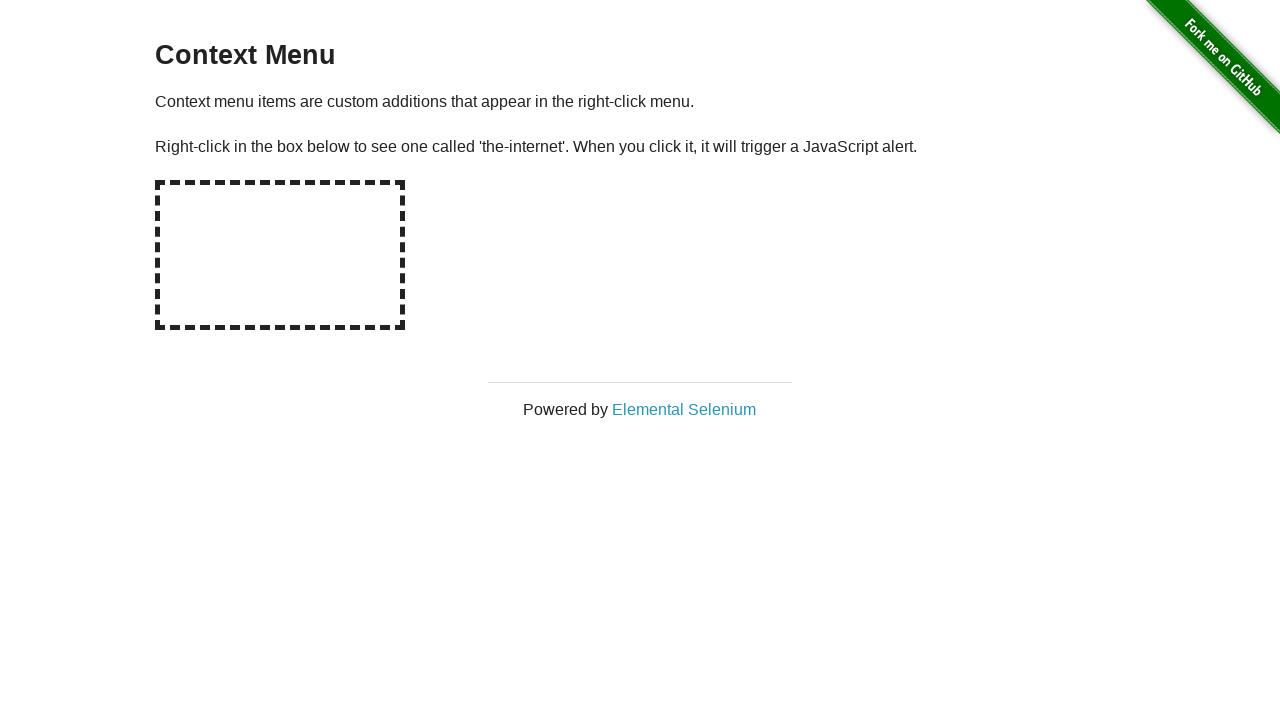

Retrieved h1 text from new page: 'Elemental Selenium'
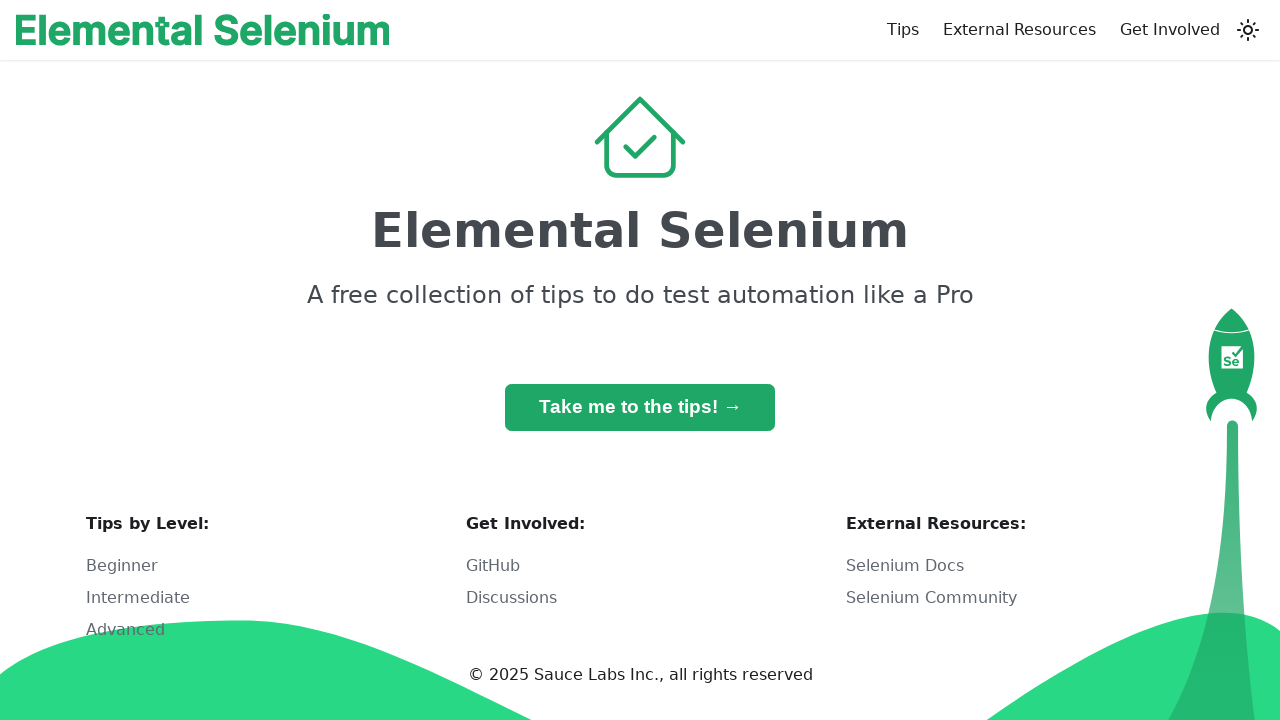

Verified h1 text contains expected content
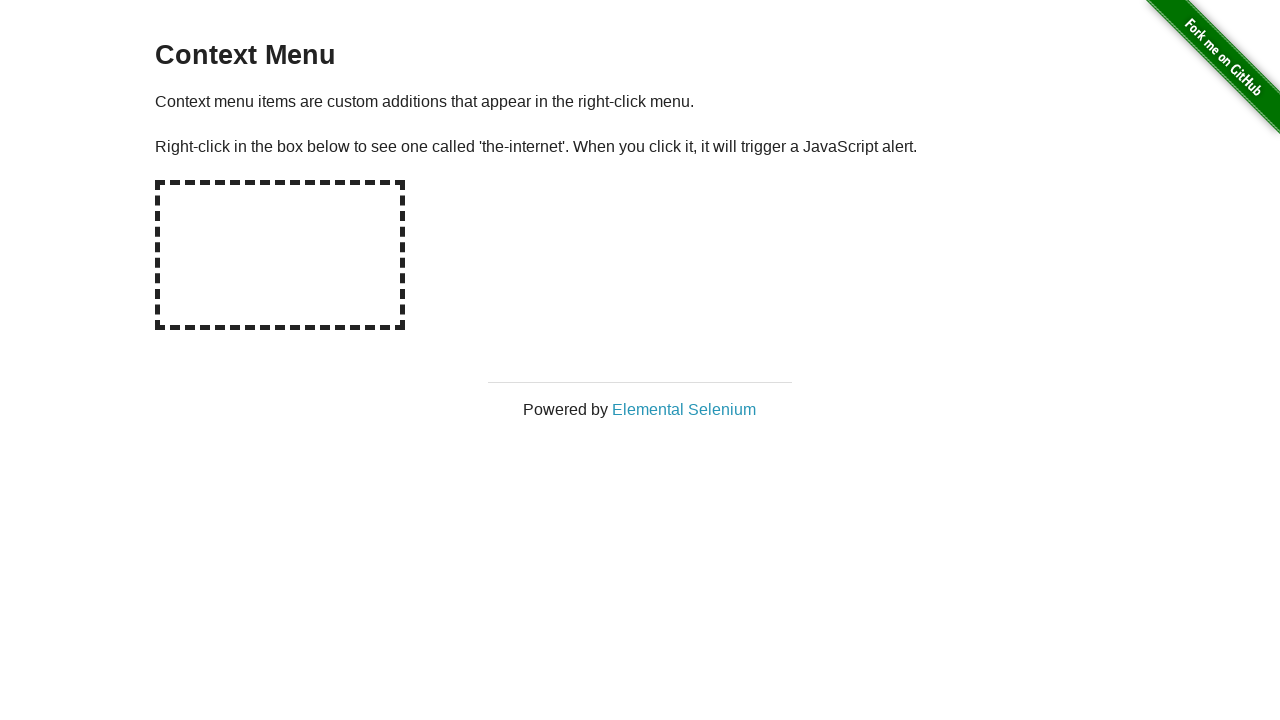

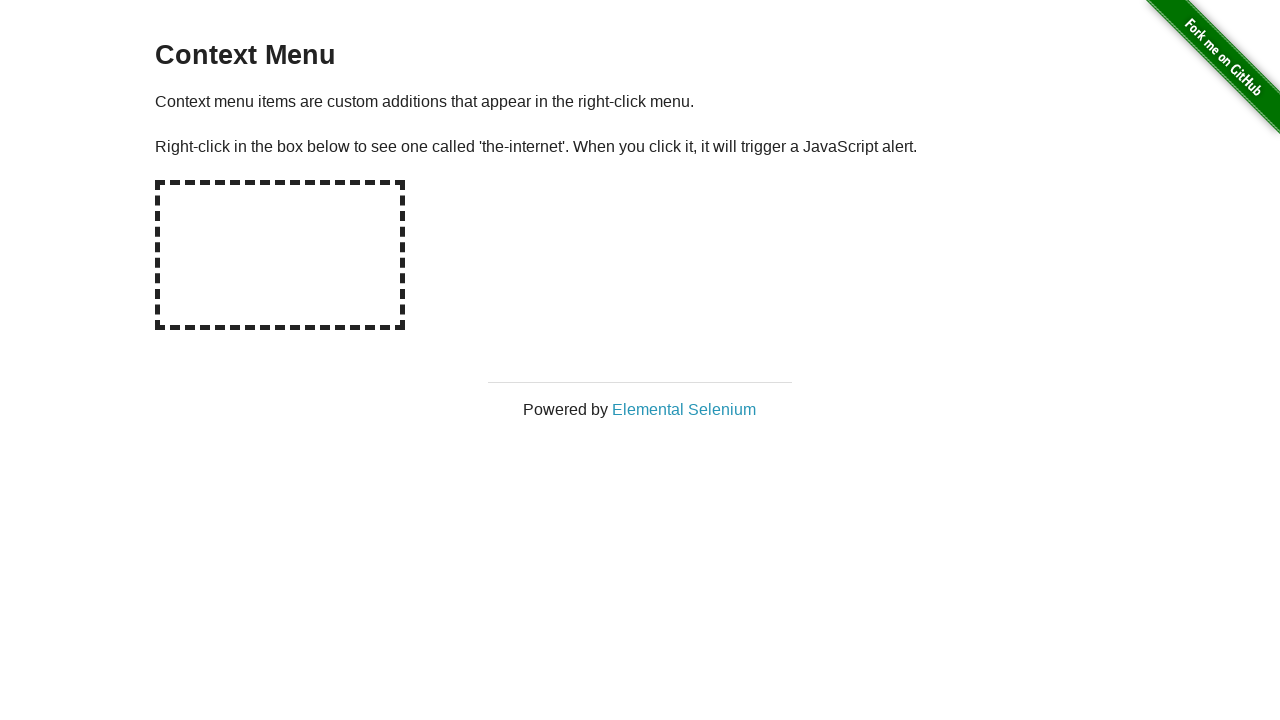